Tests a registration form by filling in personal details including first name, last name, username, email, password, phone number, selecting gender, entering date of birth, and selecting a department from a dropdown.

Starting URL: https://practice.cydeo.com/registration_form

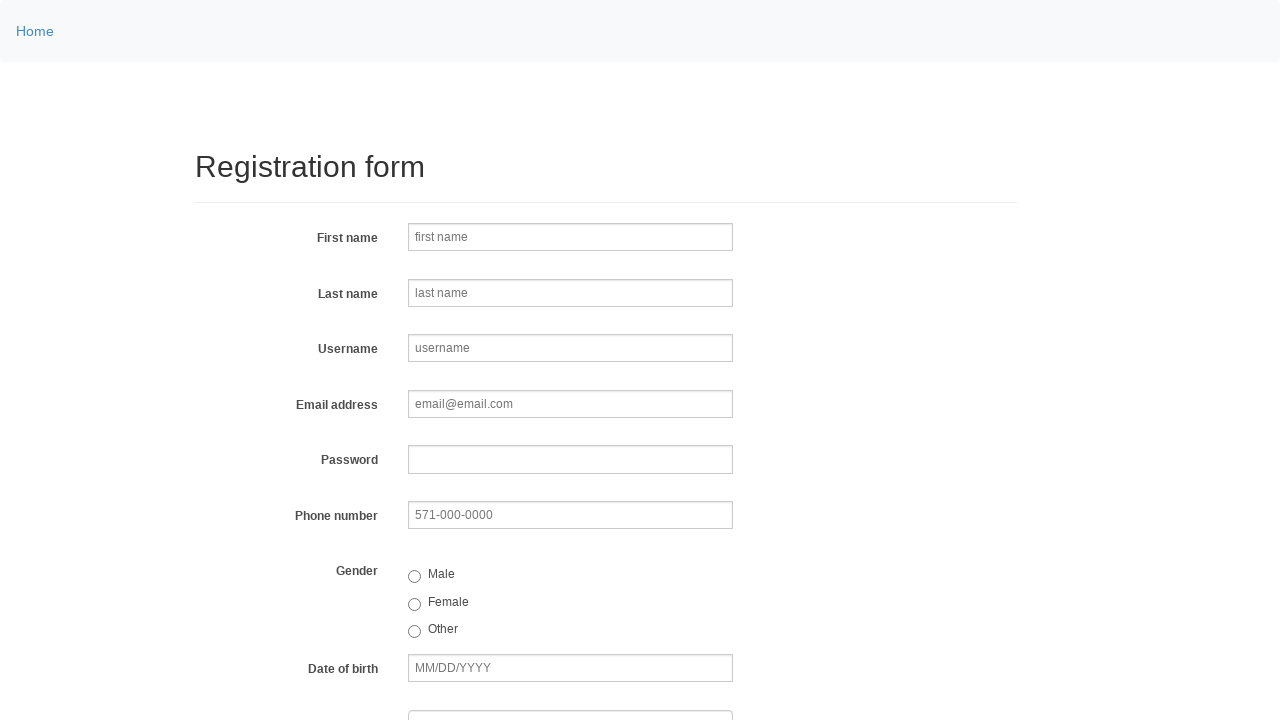

Filled first name field with 'Jennifer' on input[name='firstname']
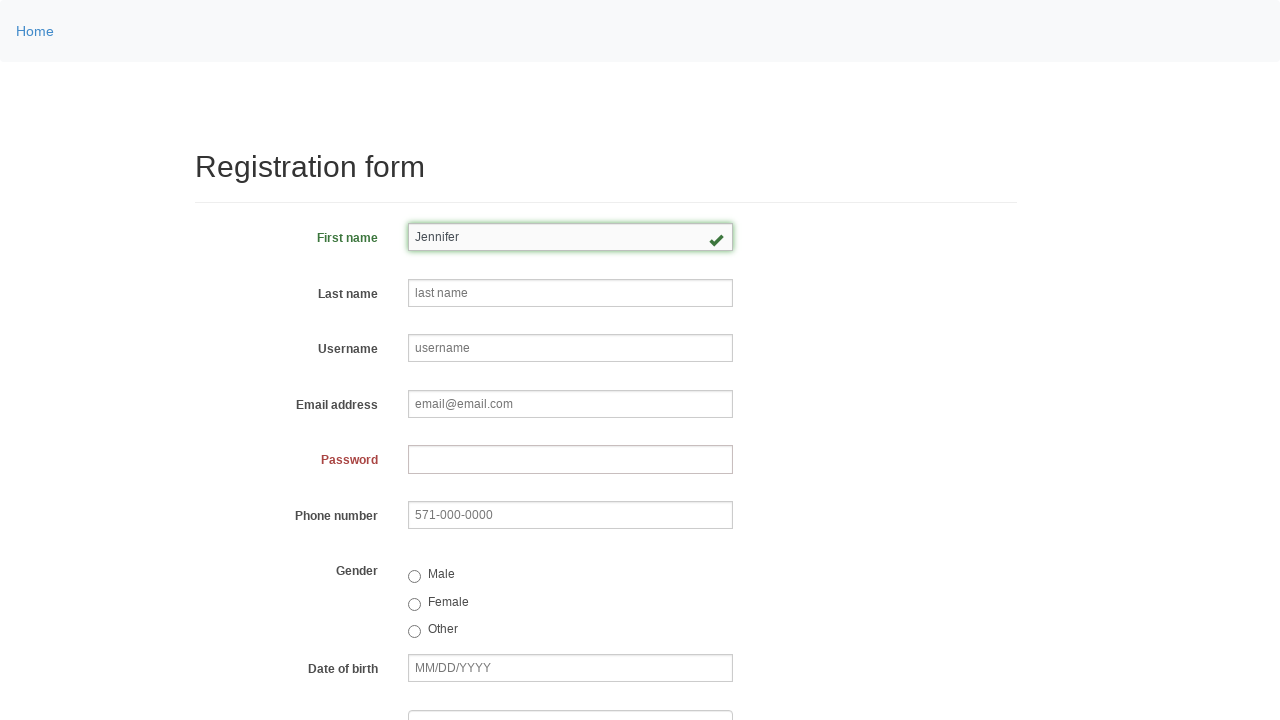

Filled last name field with 'Morrison' on input[name='lastname']
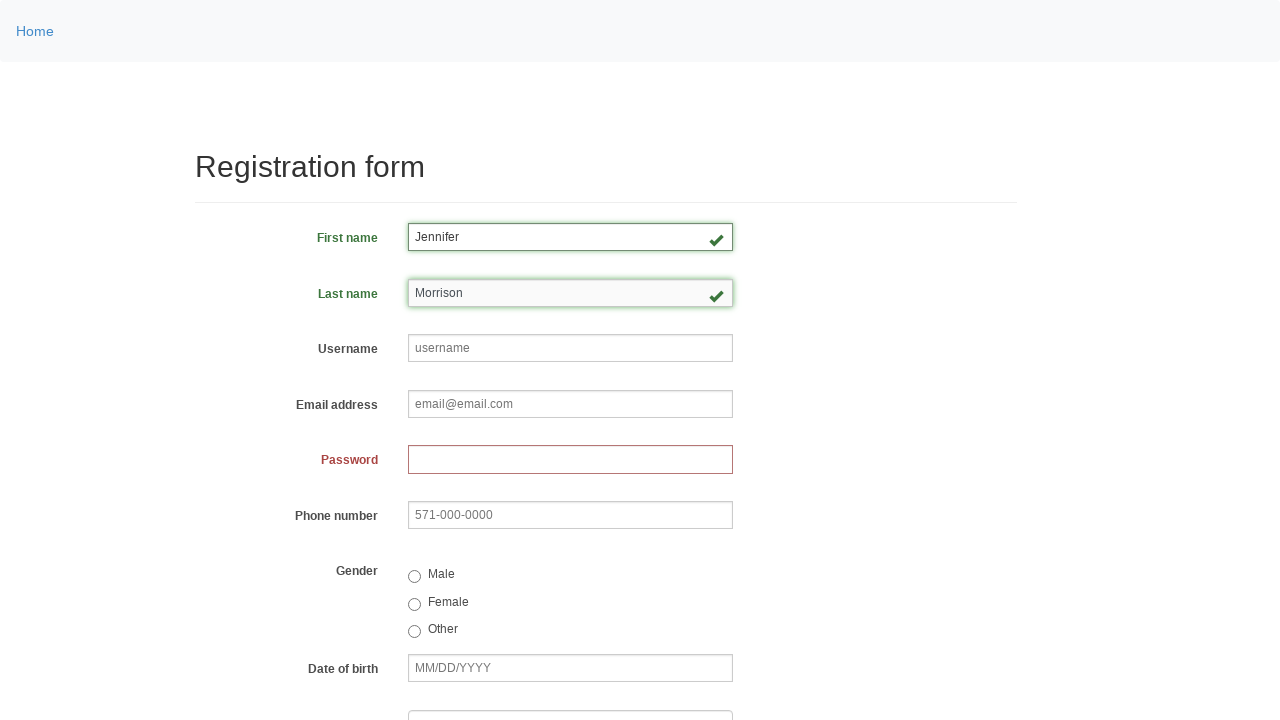

Filled username field with 'helpdesk847' on input[name='username']
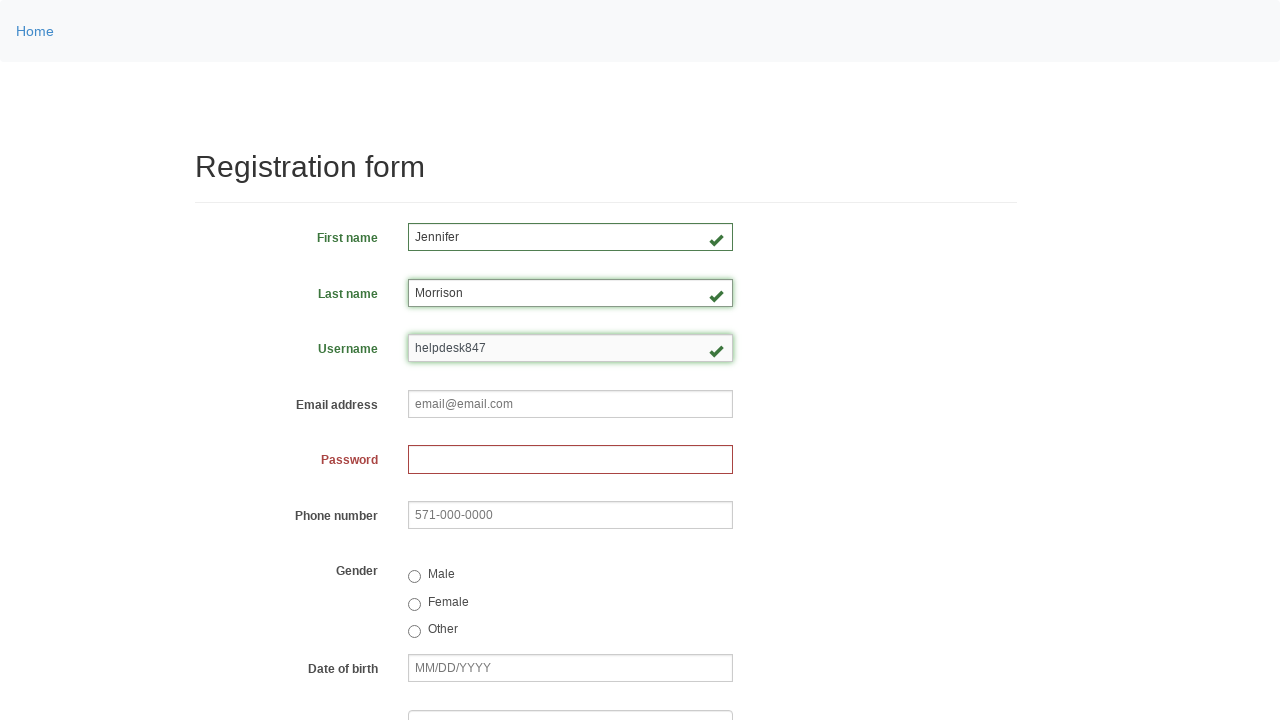

Filled email field with 'helpdesk847@email.com' on input[name='email']
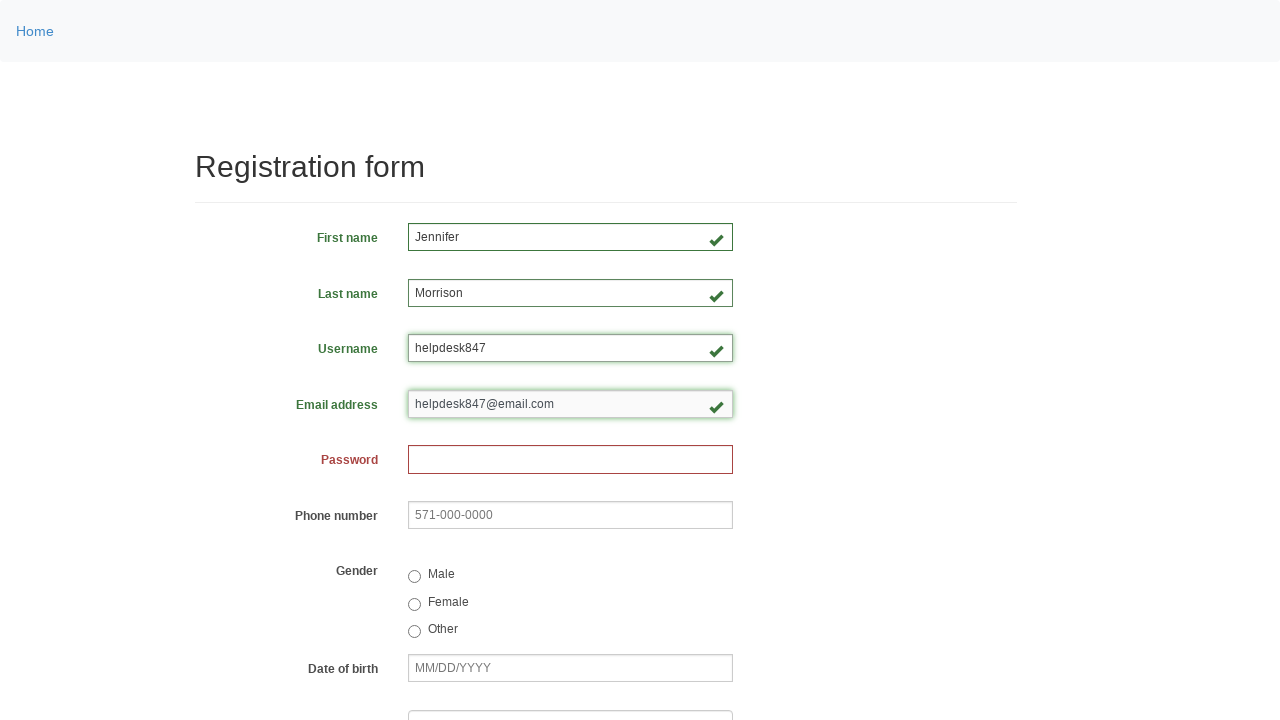

Filled password field with '58392174' on input[name='password']
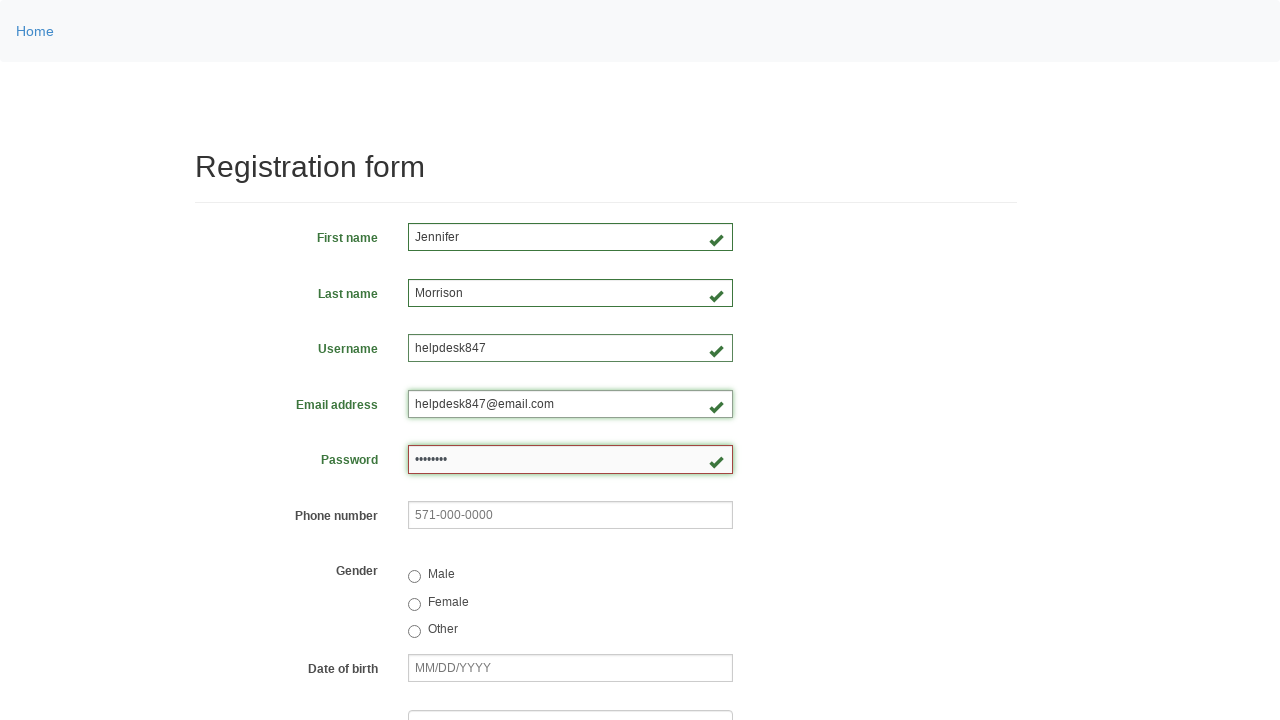

Filled phone number field with '571-234-8976' on input[name='phone']
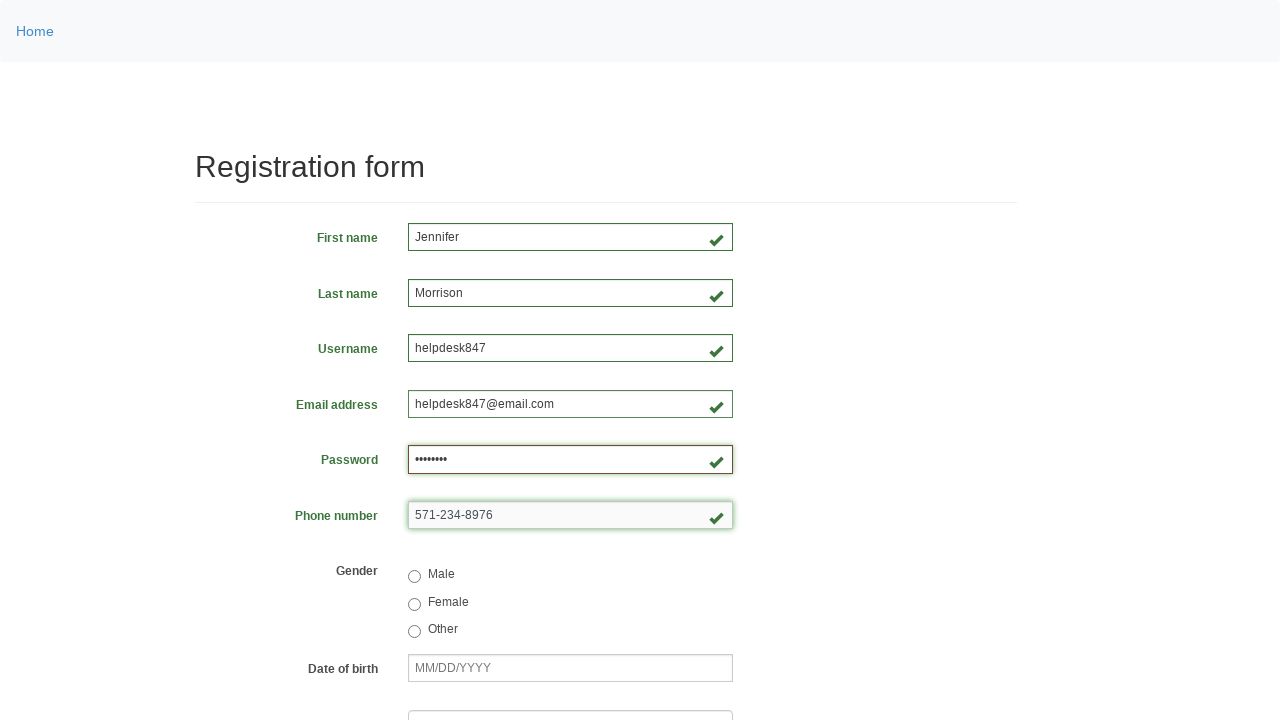

Selected female radio button for gender at (414, 604) on input[value='female']
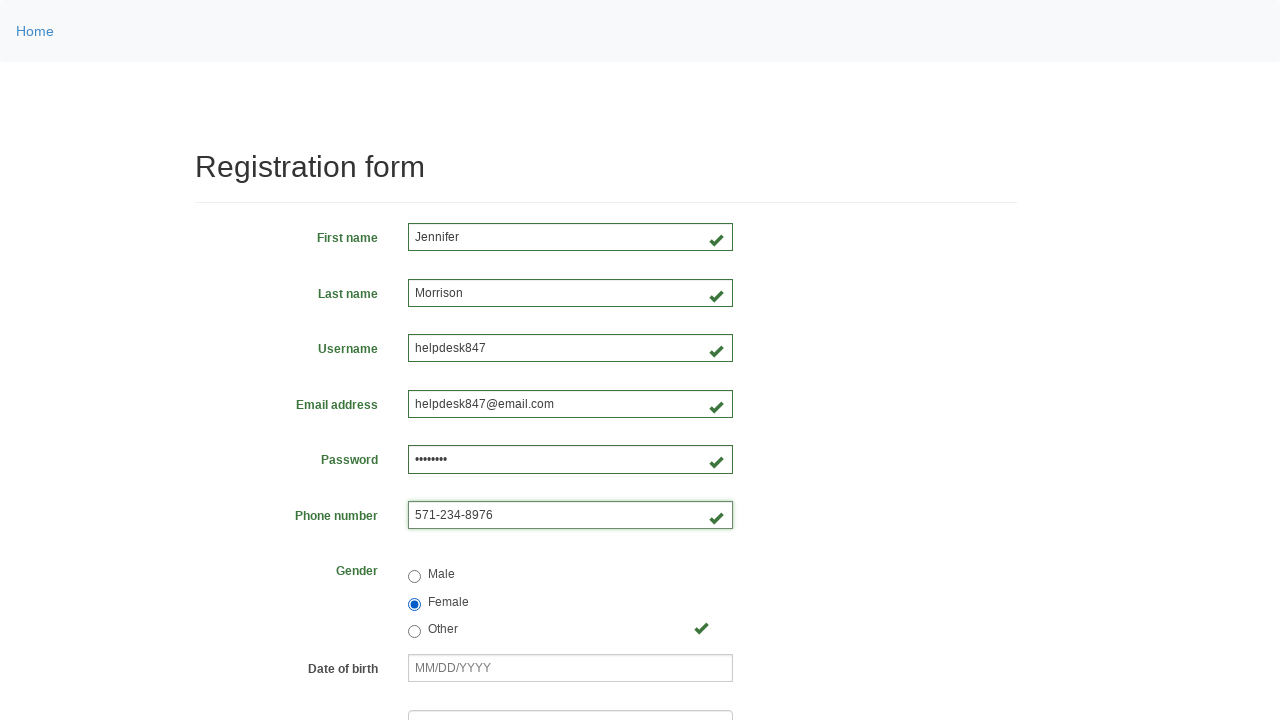

Filled date of birth field with '03/08/2000' on input[name='birthday']
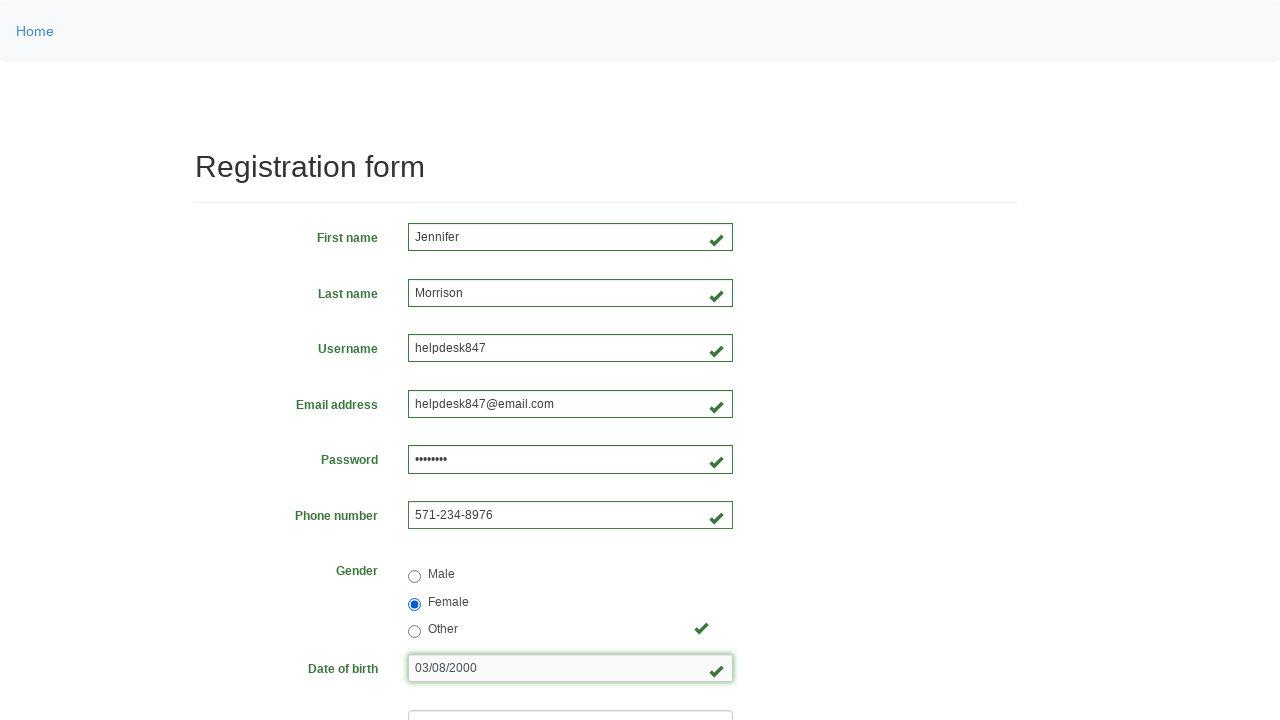

Selected department from dropdown at index 3 on select[name='department']
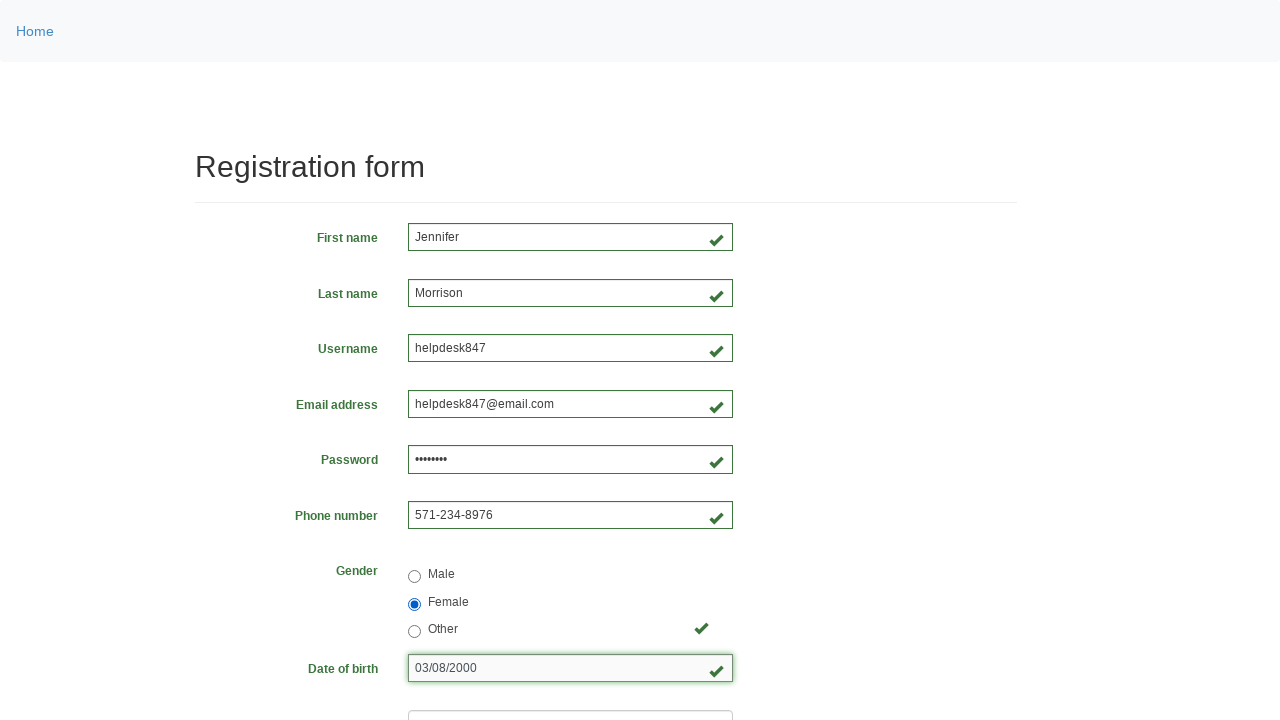

Selected job title from dropdown at index 2 on select[name='job_title']
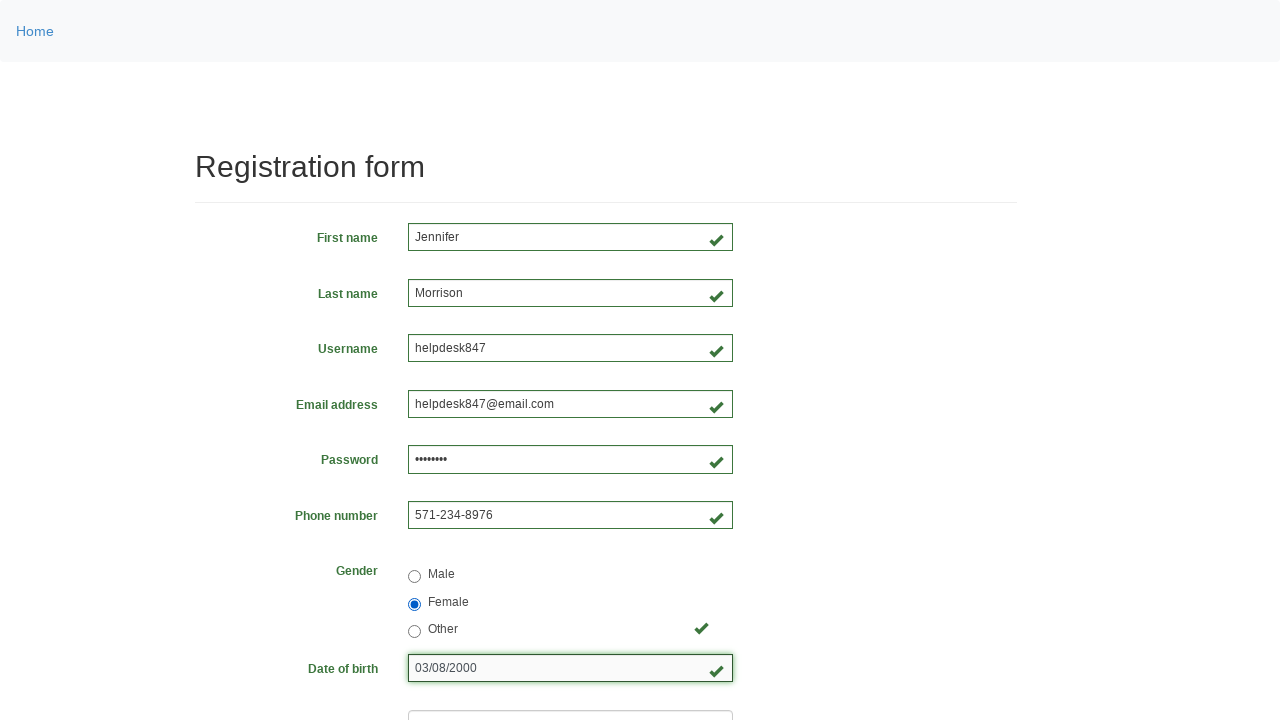

Selected JavaScript checkbox at (520, 468) on input[value='javascript']
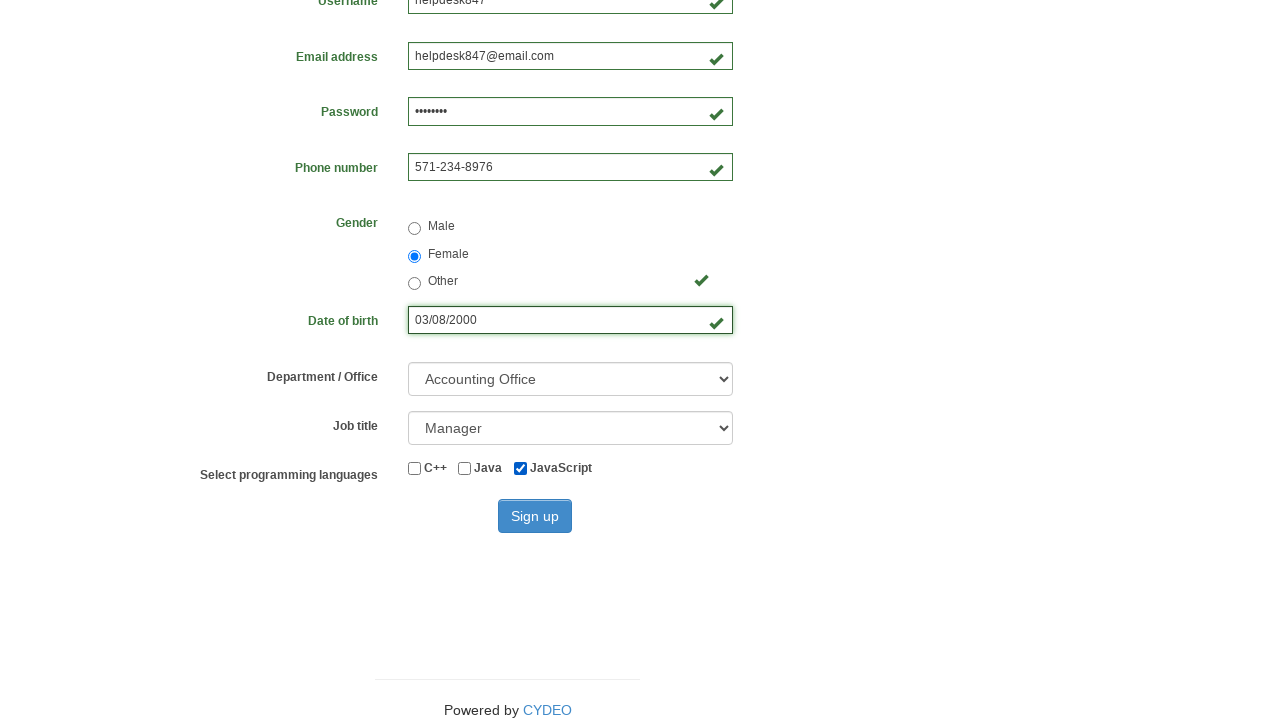

Clicked sign up button to submit registration form at (535, 516) on button[type='submit']
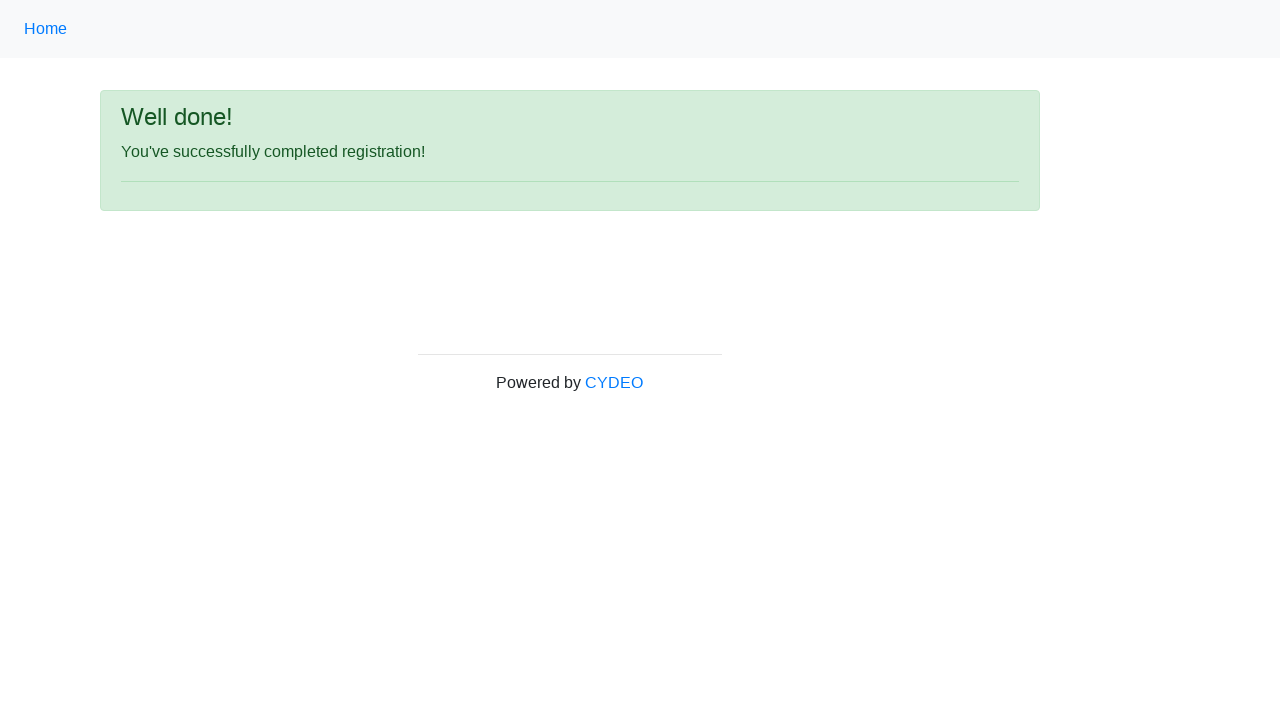

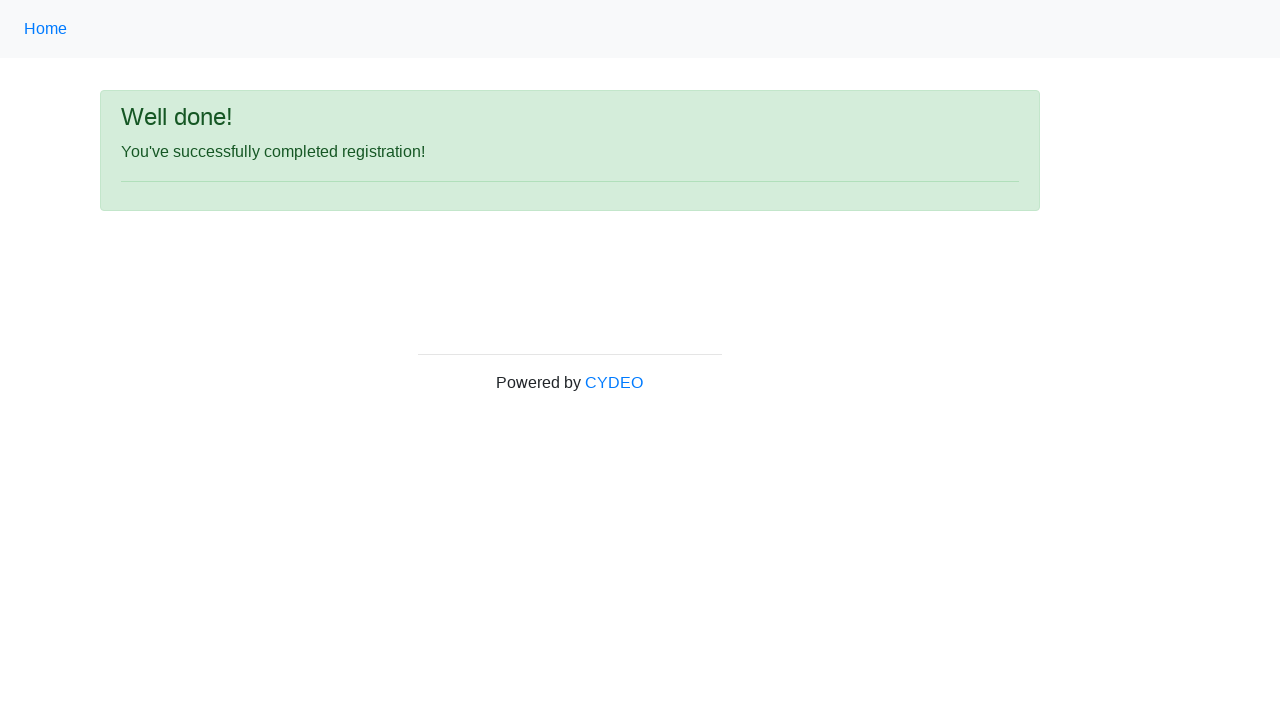